Tests that the complete all checkbox updates state when individual items are completed or cleared

Starting URL: https://demo.playwright.dev/todomvc

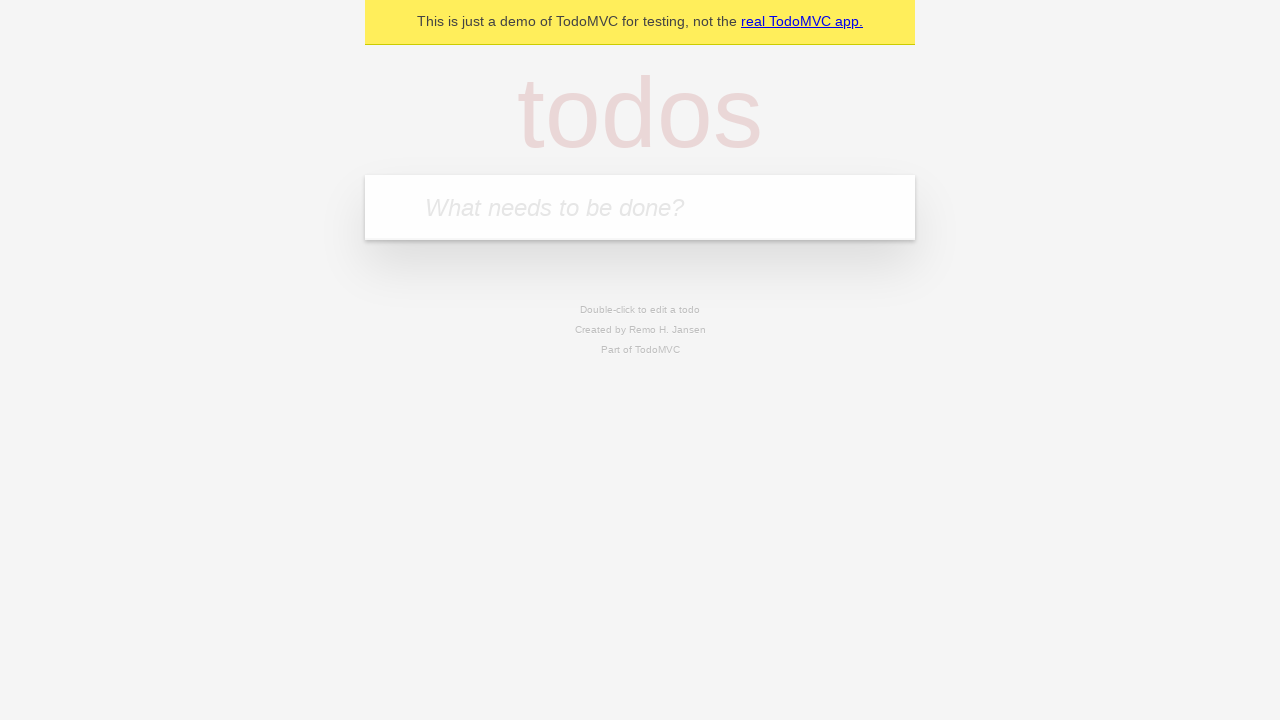

Filled todo input with 'buy some cheese' on internal:attr=[placeholder="What needs to be done?"i]
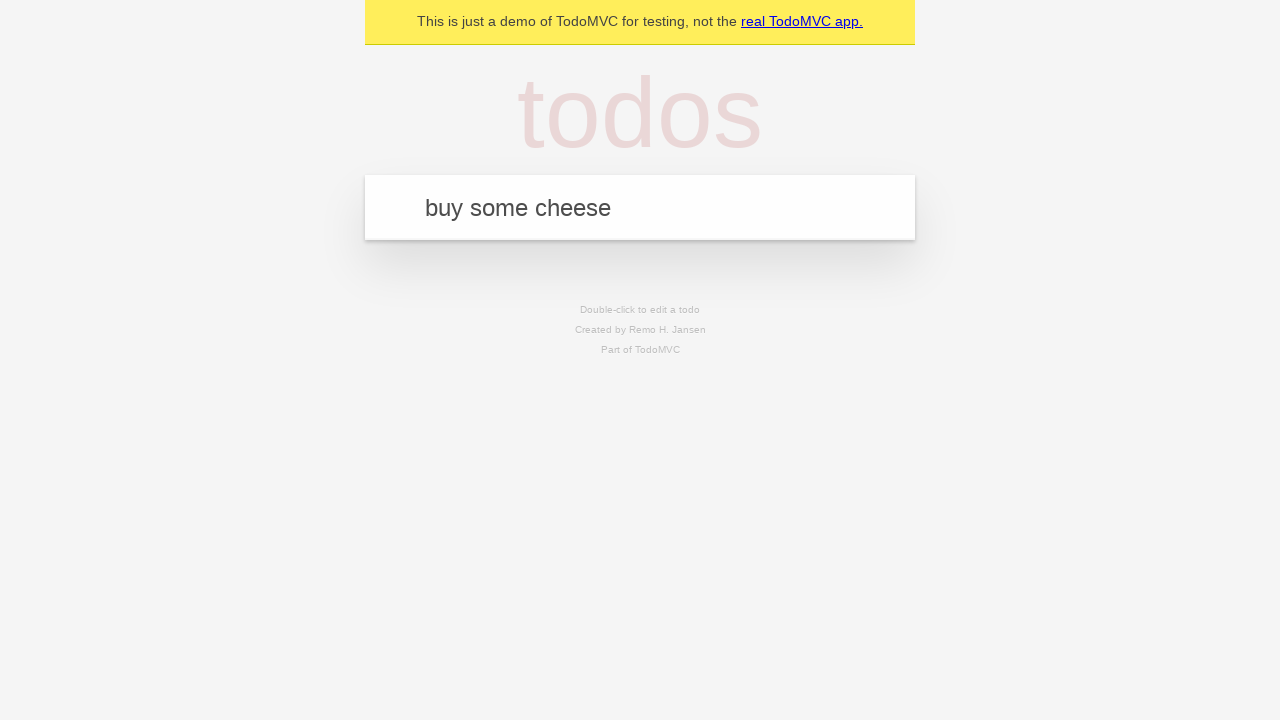

Pressed Enter to create first todo on internal:attr=[placeholder="What needs to be done?"i]
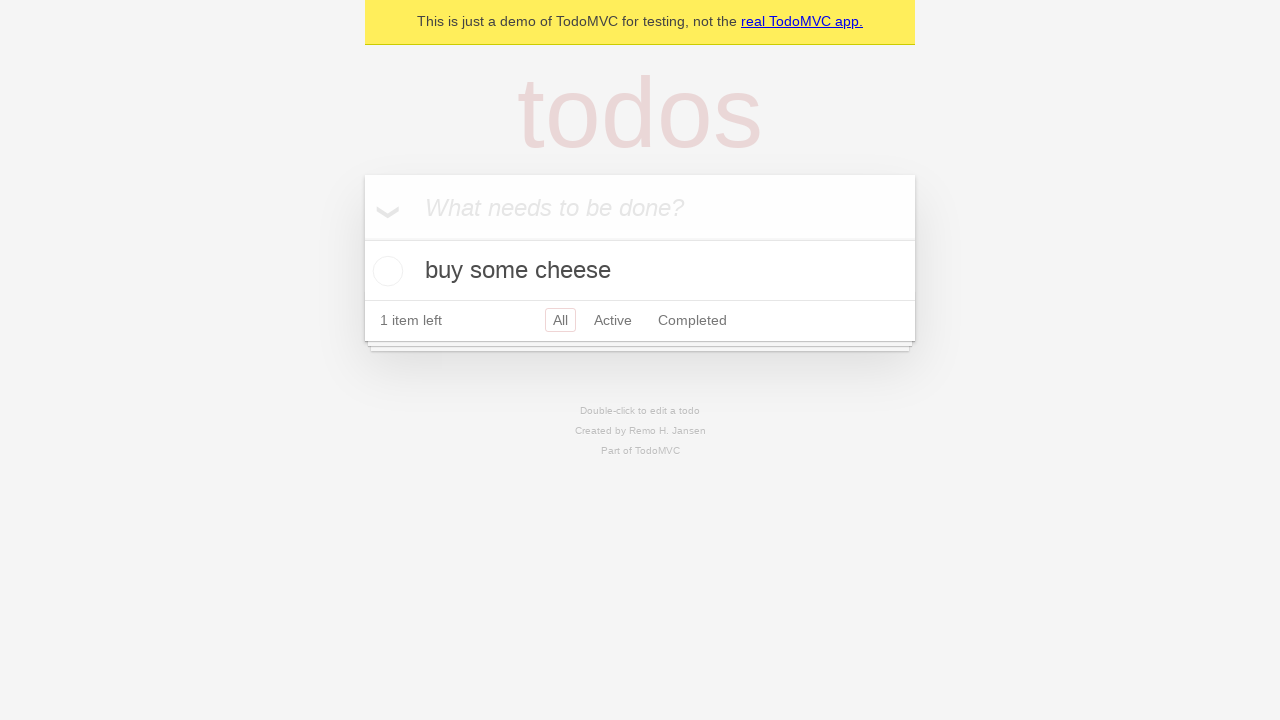

Filled todo input with 'feed the cat' on internal:attr=[placeholder="What needs to be done?"i]
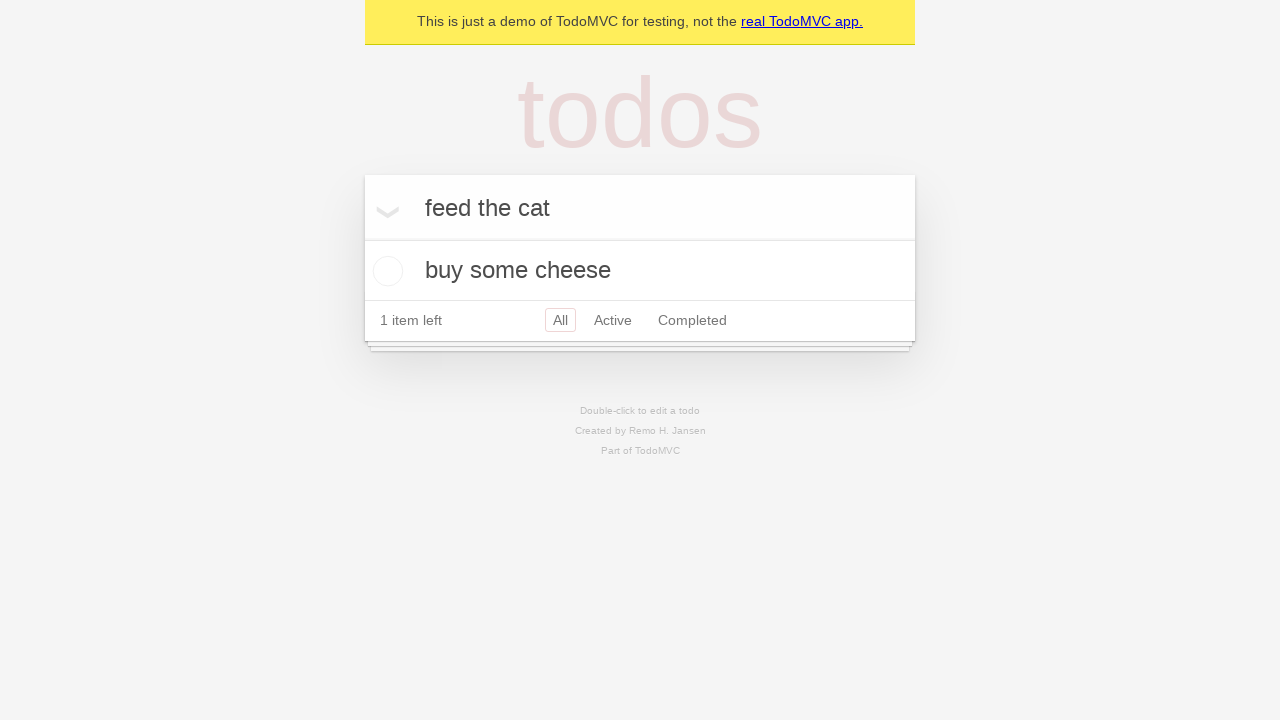

Pressed Enter to create second todo on internal:attr=[placeholder="What needs to be done?"i]
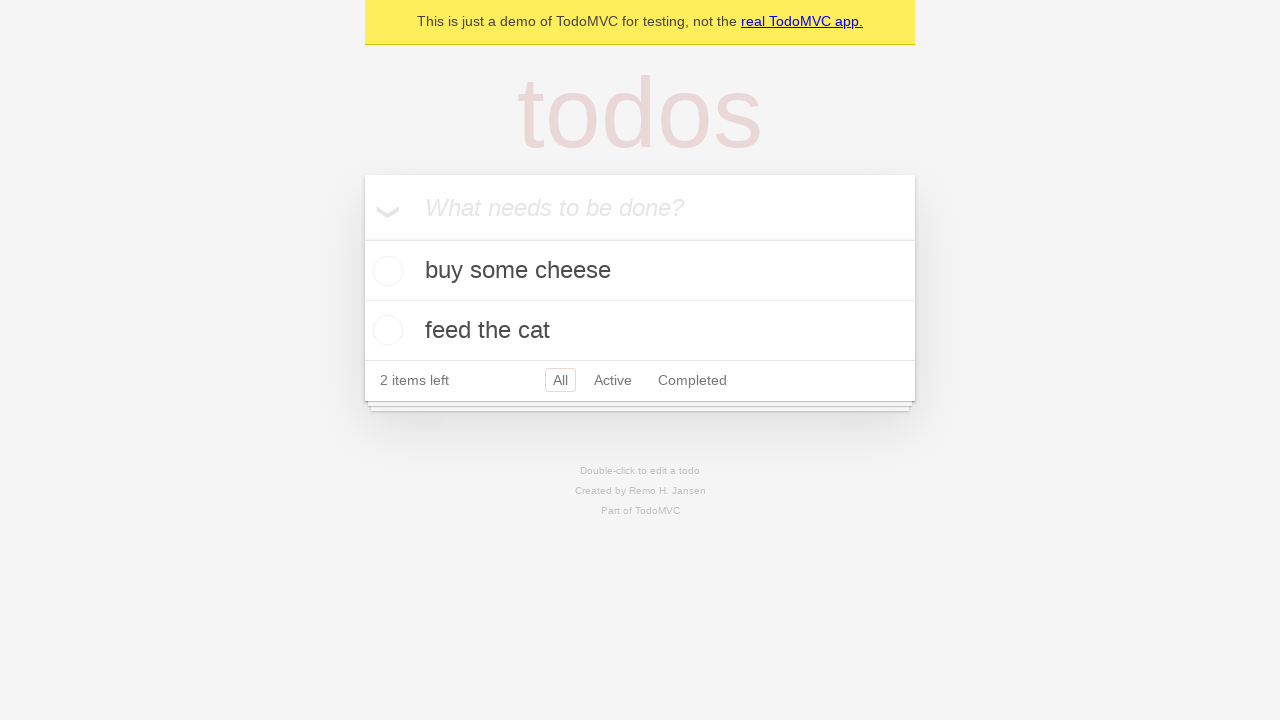

Filled todo input with 'book a doctors appointment' on internal:attr=[placeholder="What needs to be done?"i]
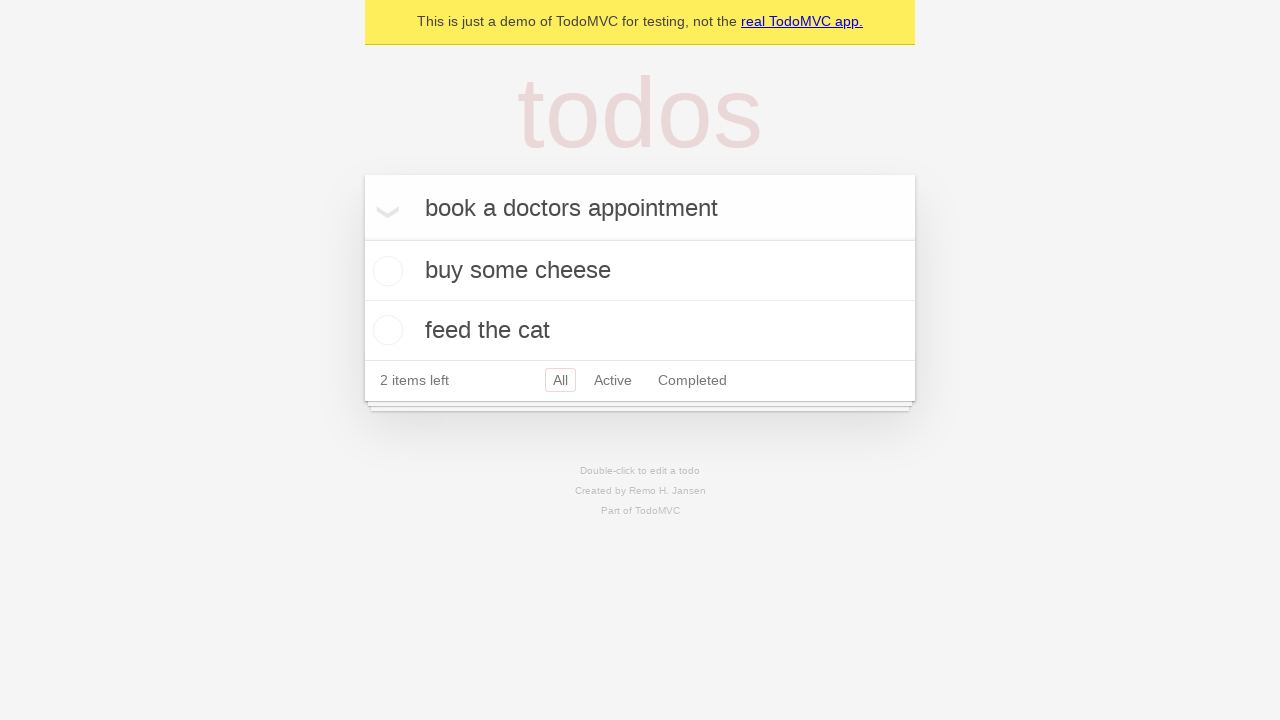

Pressed Enter to create third todo on internal:attr=[placeholder="What needs to be done?"i]
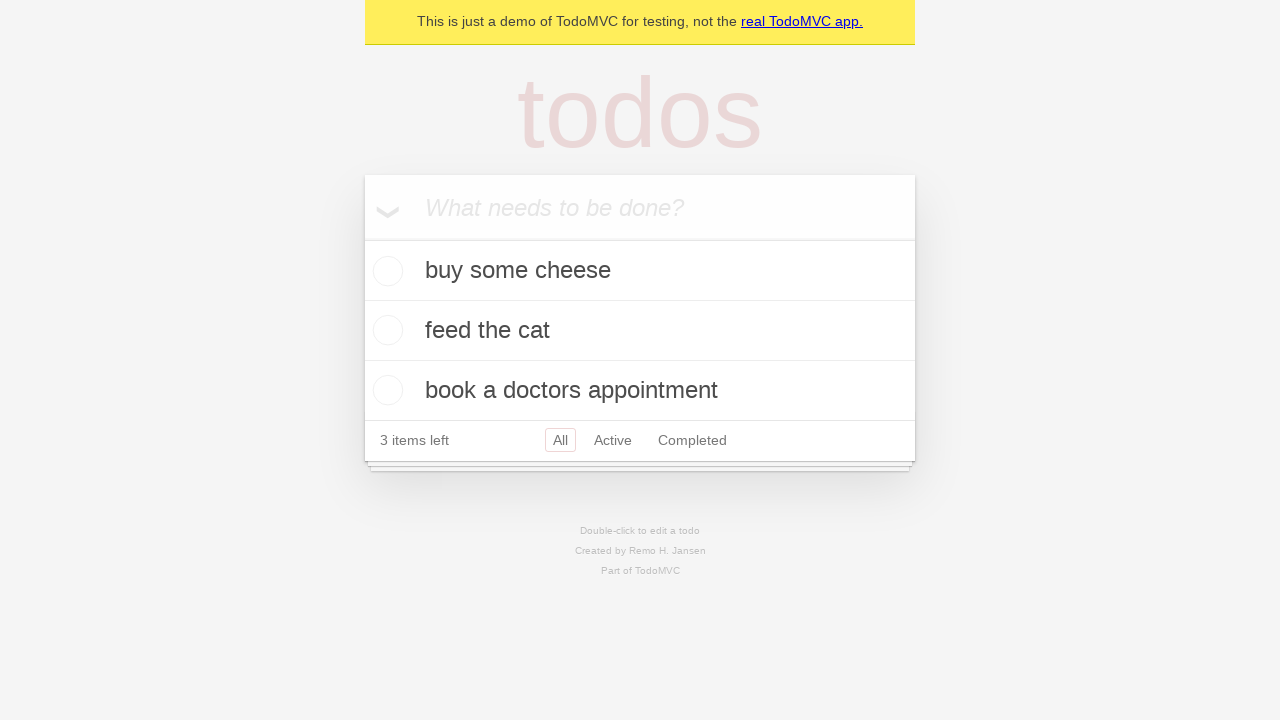

Checked 'Mark all as complete' checkbox at (362, 238) on internal:label="Mark all as complete"i
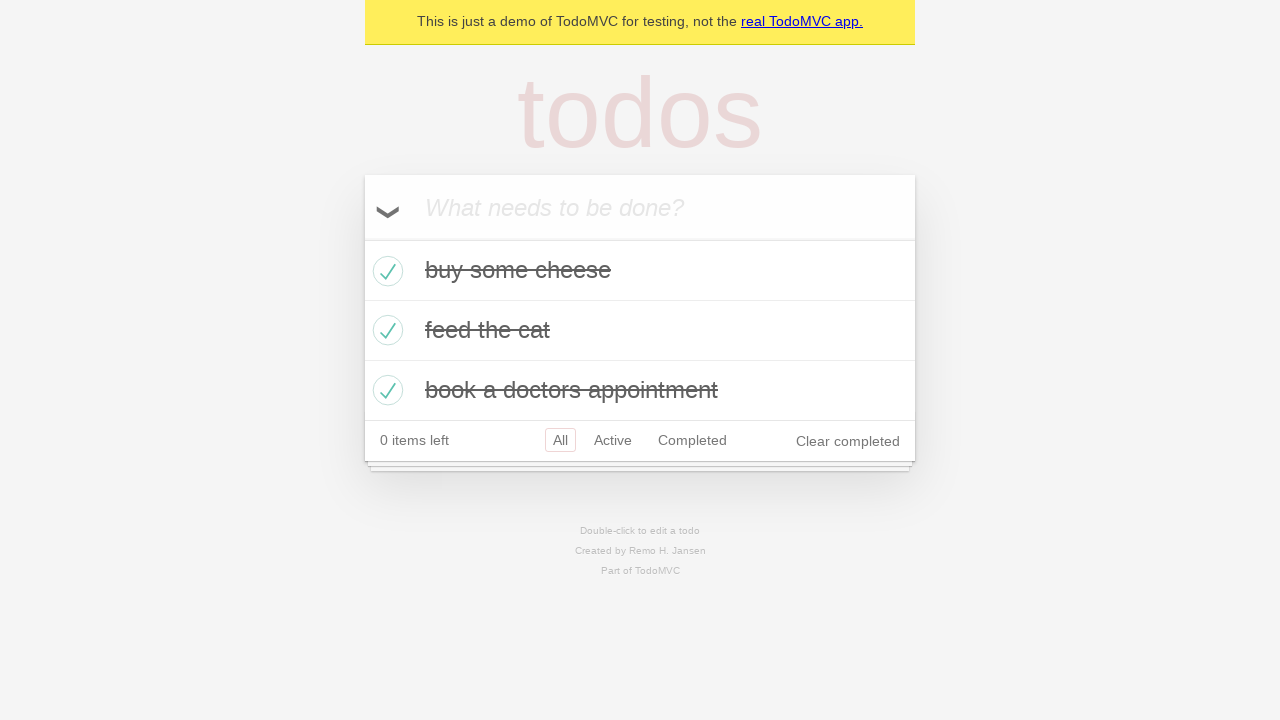

Unchecked the first todo item at (385, 271) on [data-testid='todo-item'] >> nth=0 >> internal:role=checkbox
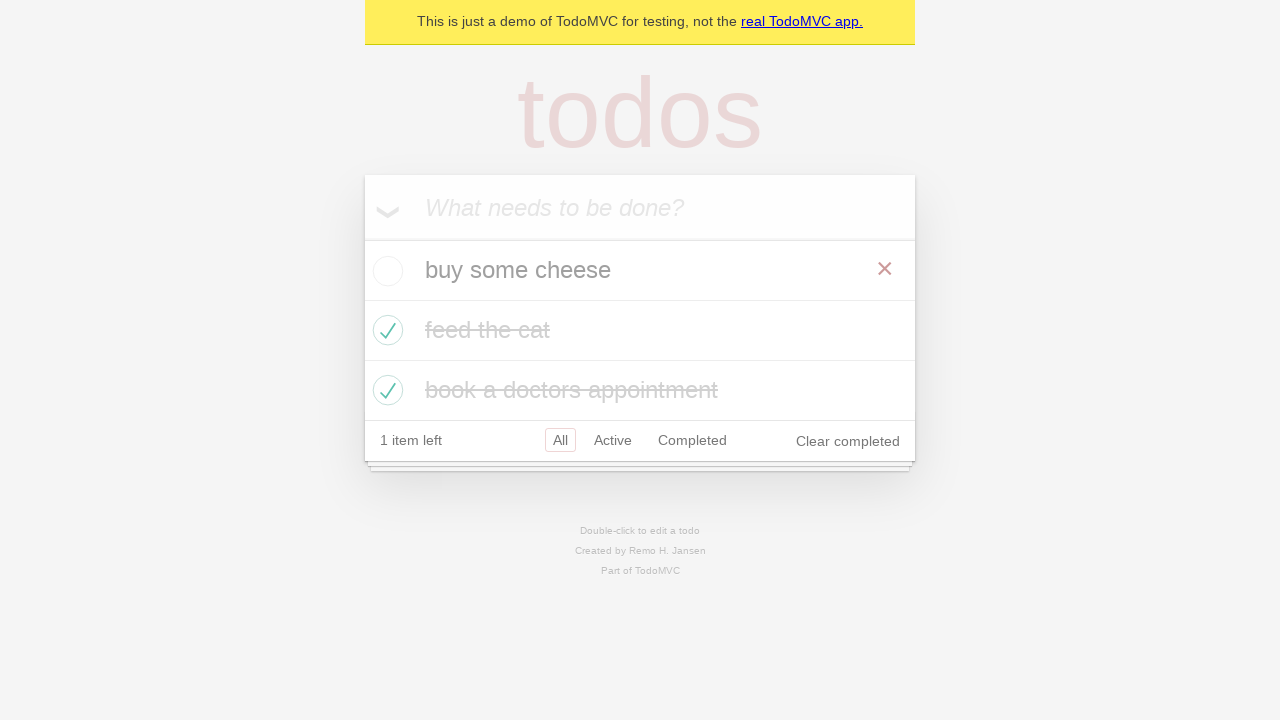

Checked the first todo item again at (385, 271) on [data-testid='todo-item'] >> nth=0 >> internal:role=checkbox
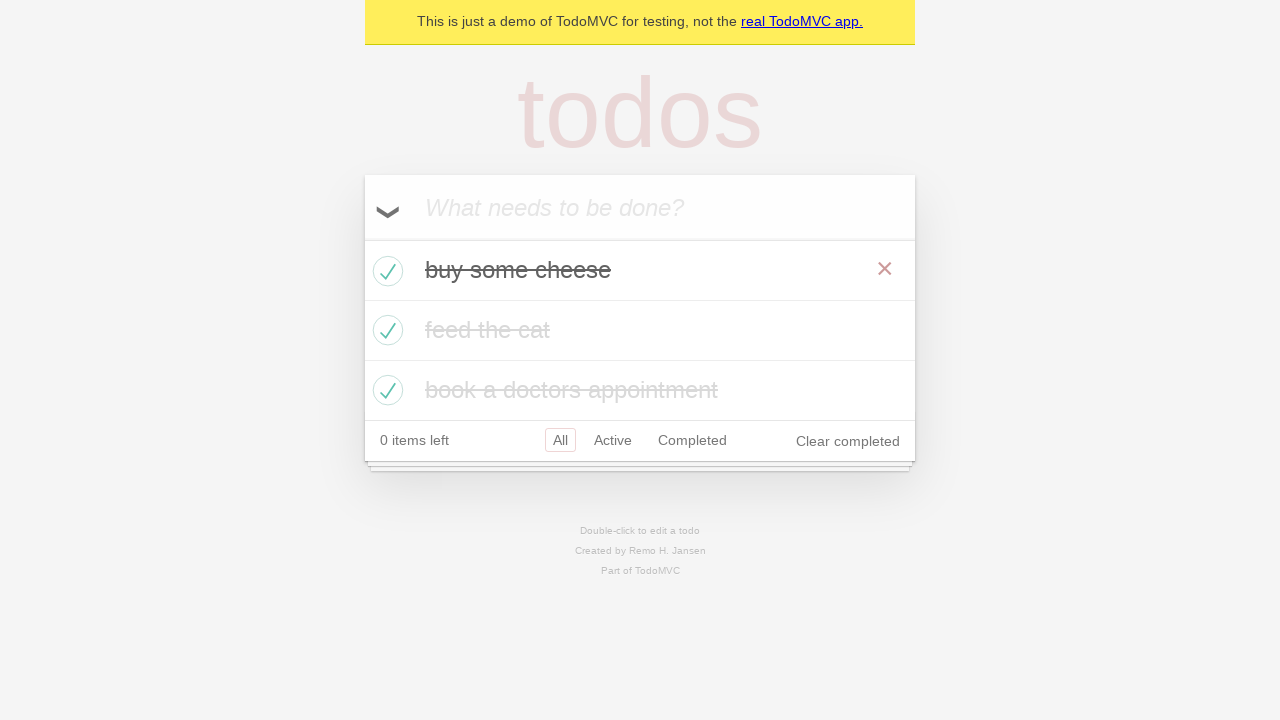

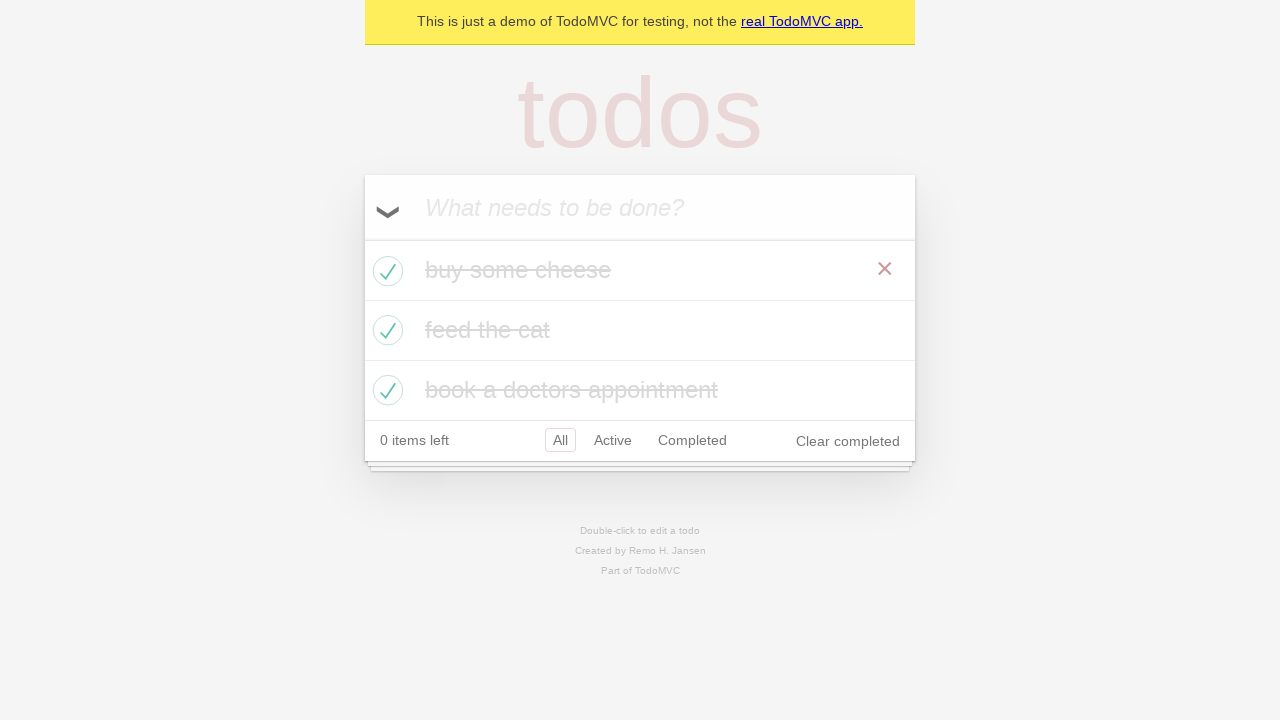